Tests navigation to the registration page by clicking on the registration link and verifying the URL changes to the registration page.

Starting URL: https://qa.koel.app/

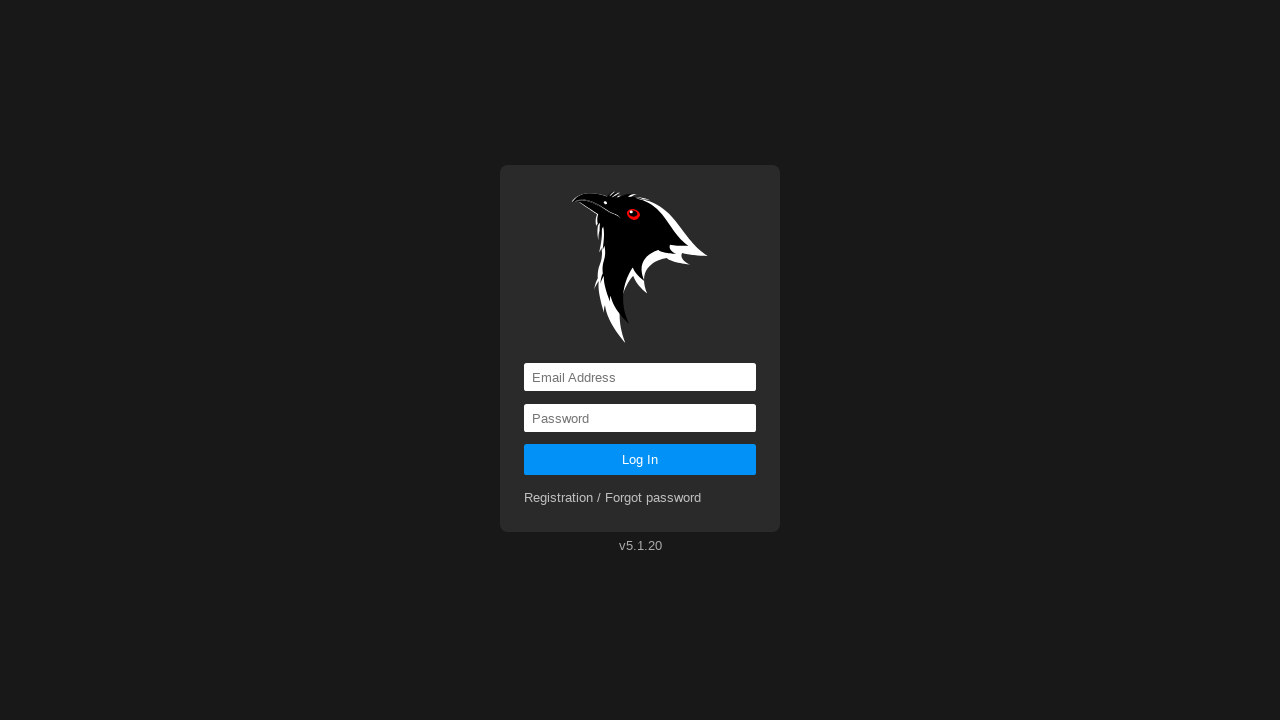

Clicked on the registration link at (613, 498) on a[href='registration']
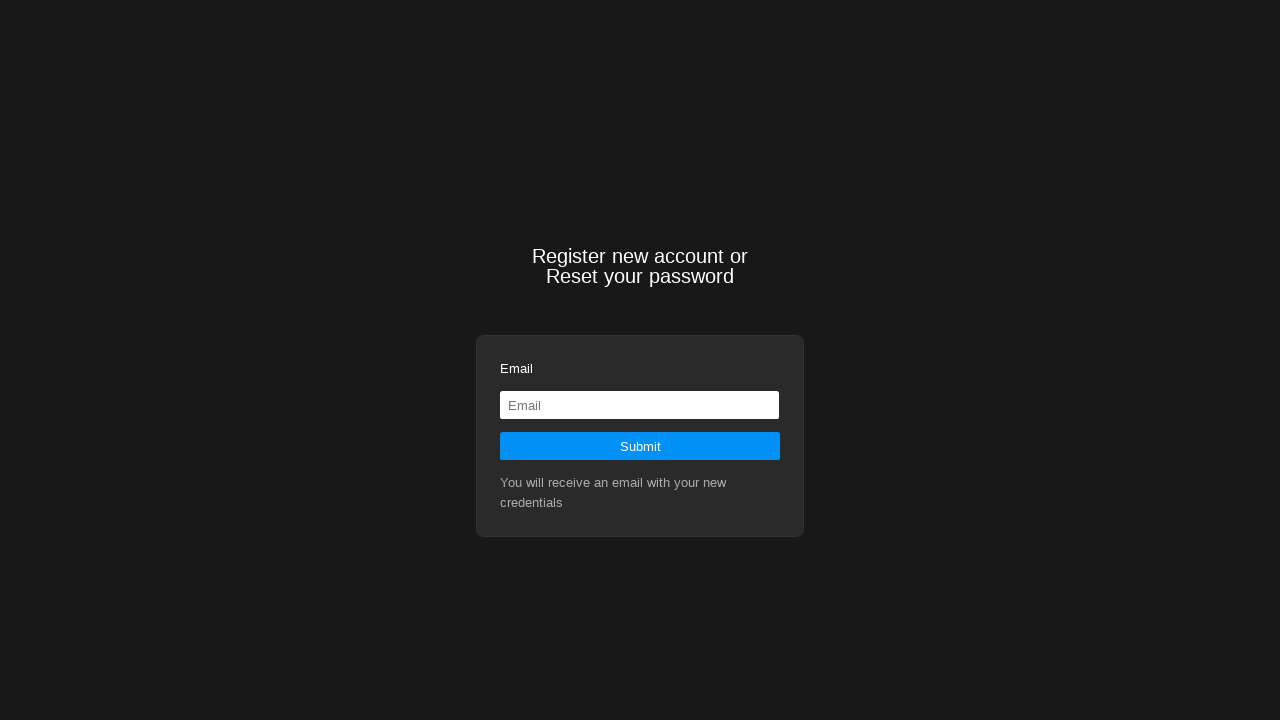

Navigation to registration page completed and URL verified
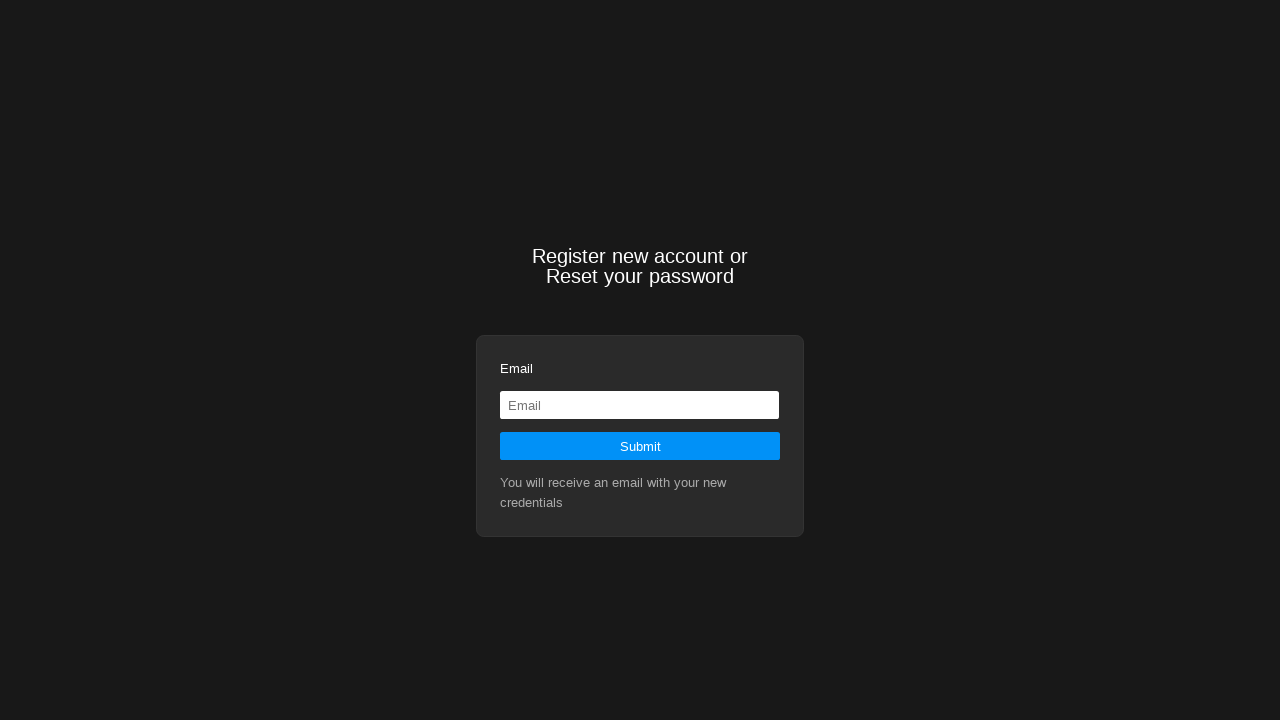

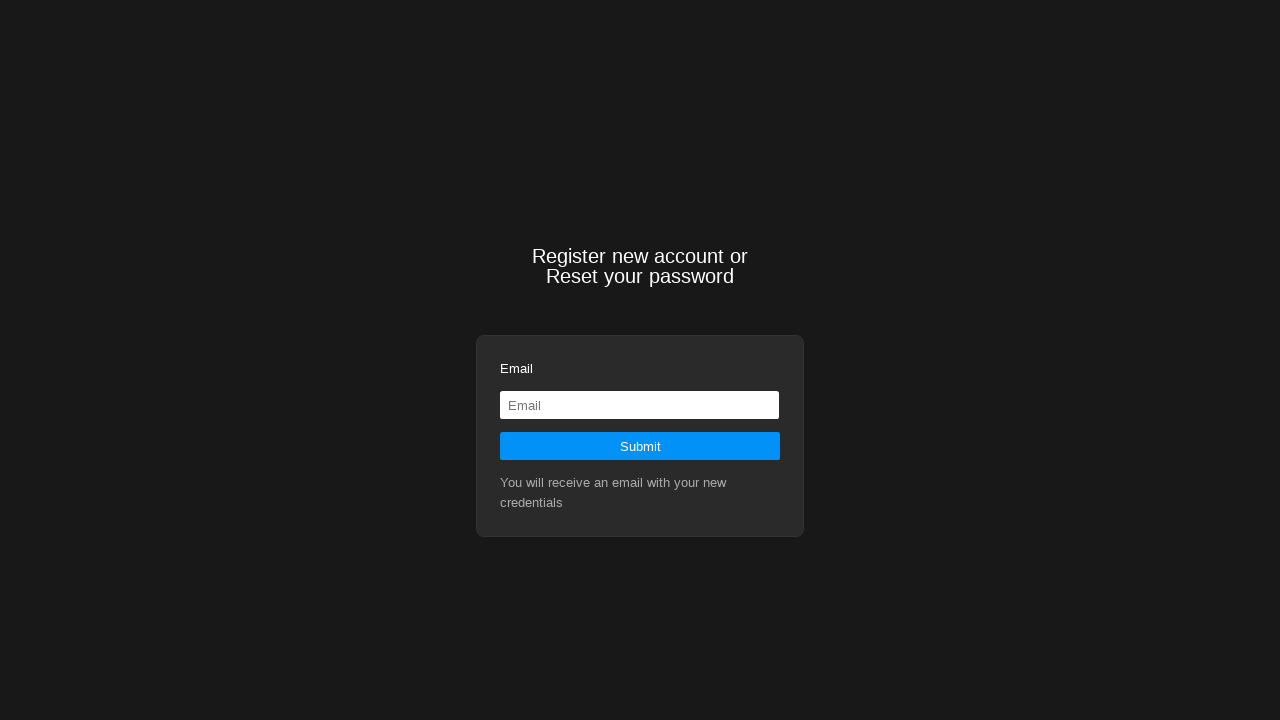